Tests a registration form by filling in required fields in the first block and submitting the form, then verifies successful registration by checking the confirmation message.

Starting URL: http://suninjuly.github.io/registration1.html

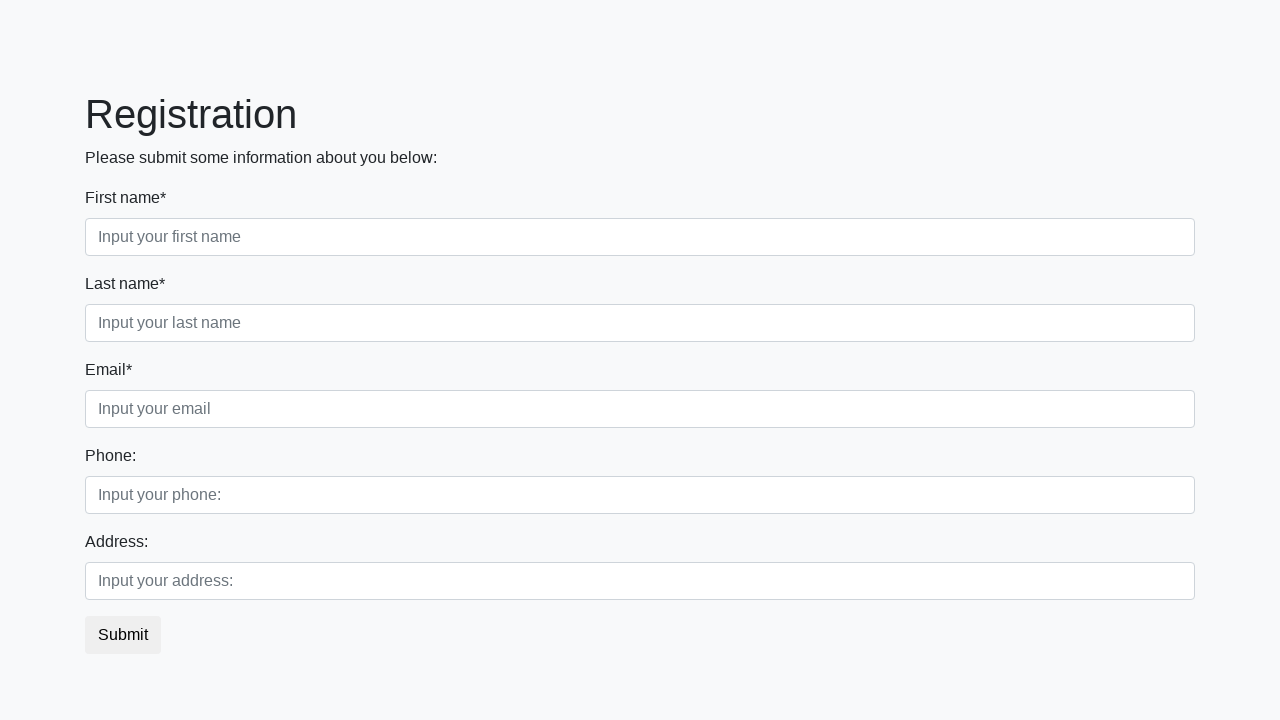

Filled first name field with 'John' on .first_block input.first
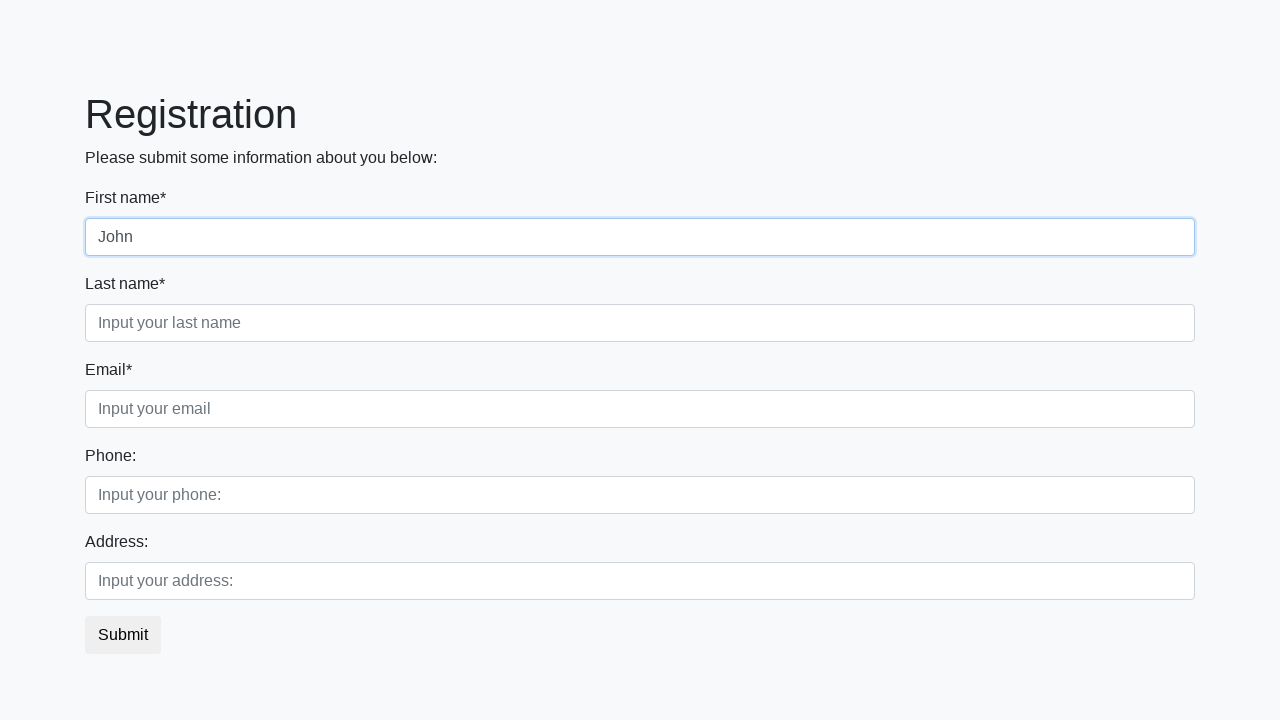

Filled last name field with 'Doe' on .first_block input.second
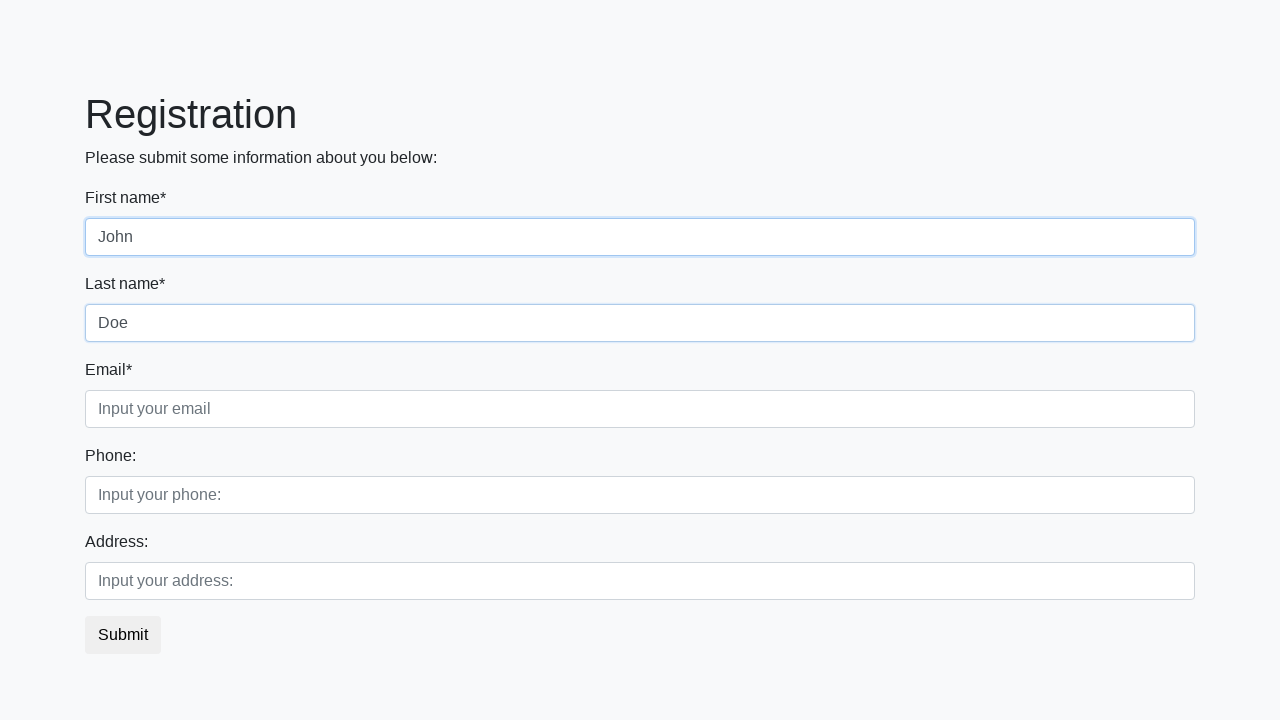

Filled email field with 'john.doe@example.com' on .first_block input.third
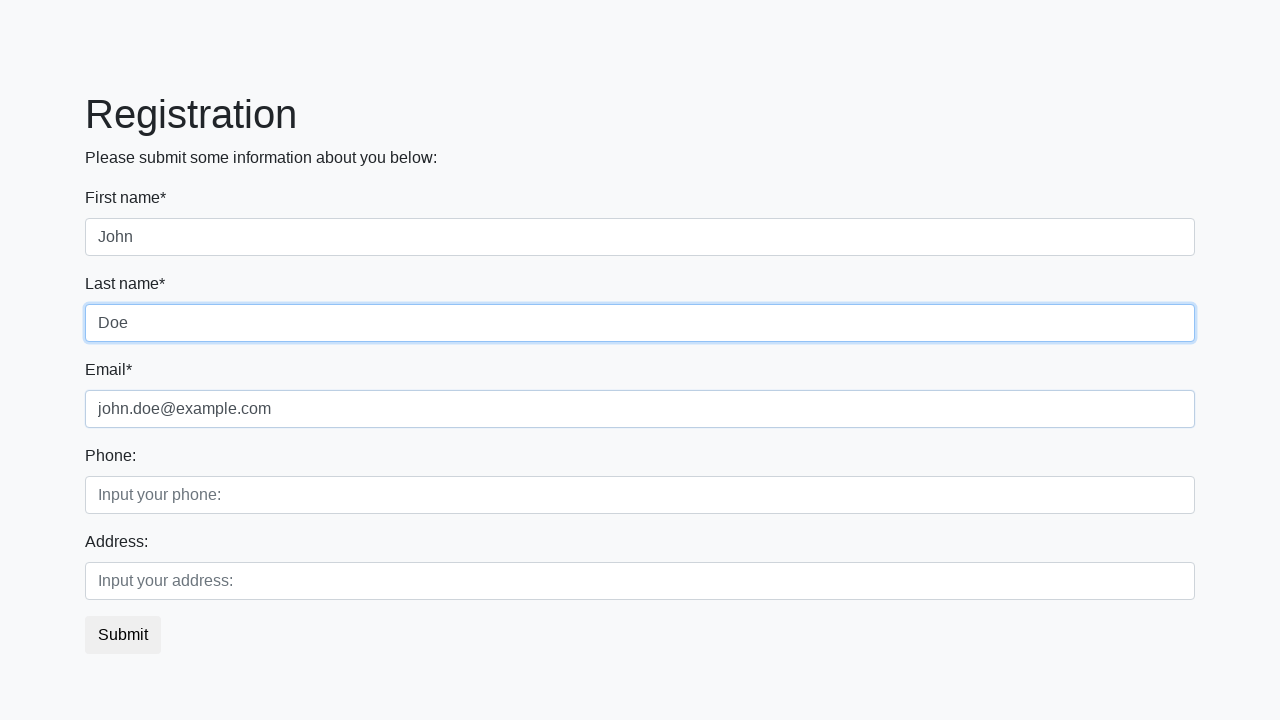

Clicked submit button to register at (123, 635) on button.btn
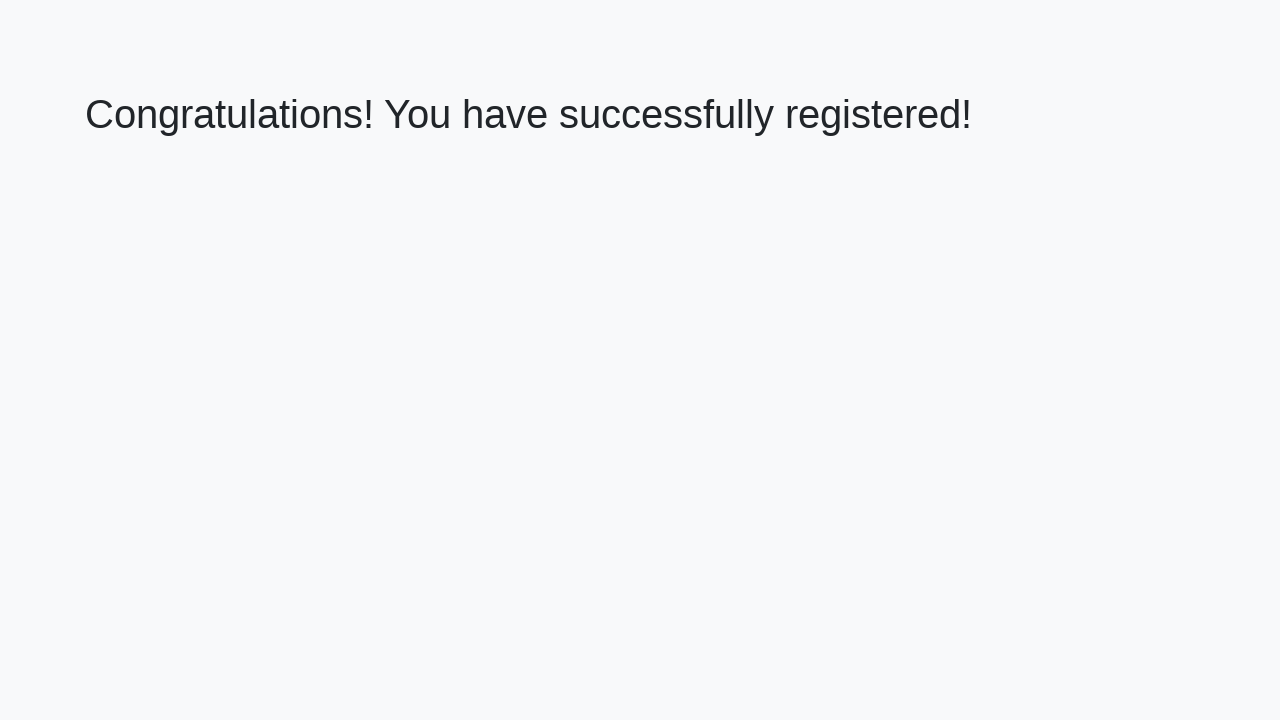

Confirmation page loaded with success heading
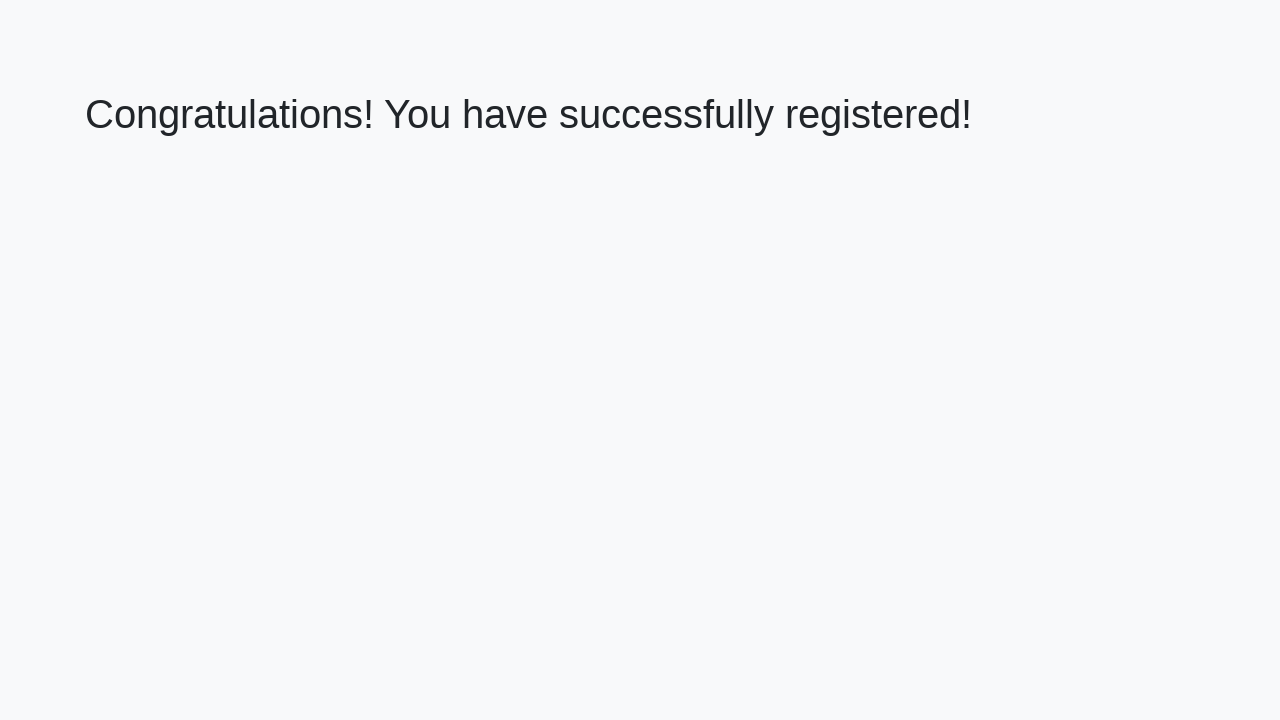

Retrieved confirmation message text
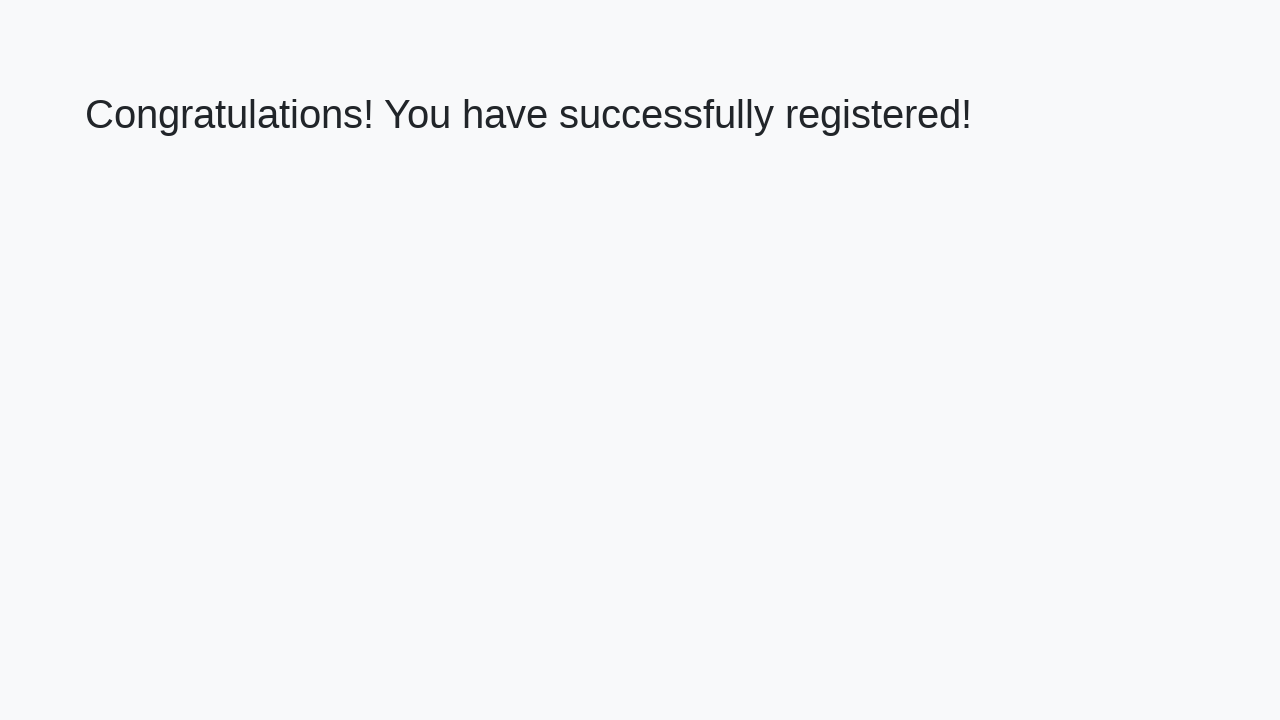

Verified successful registration confirmation message
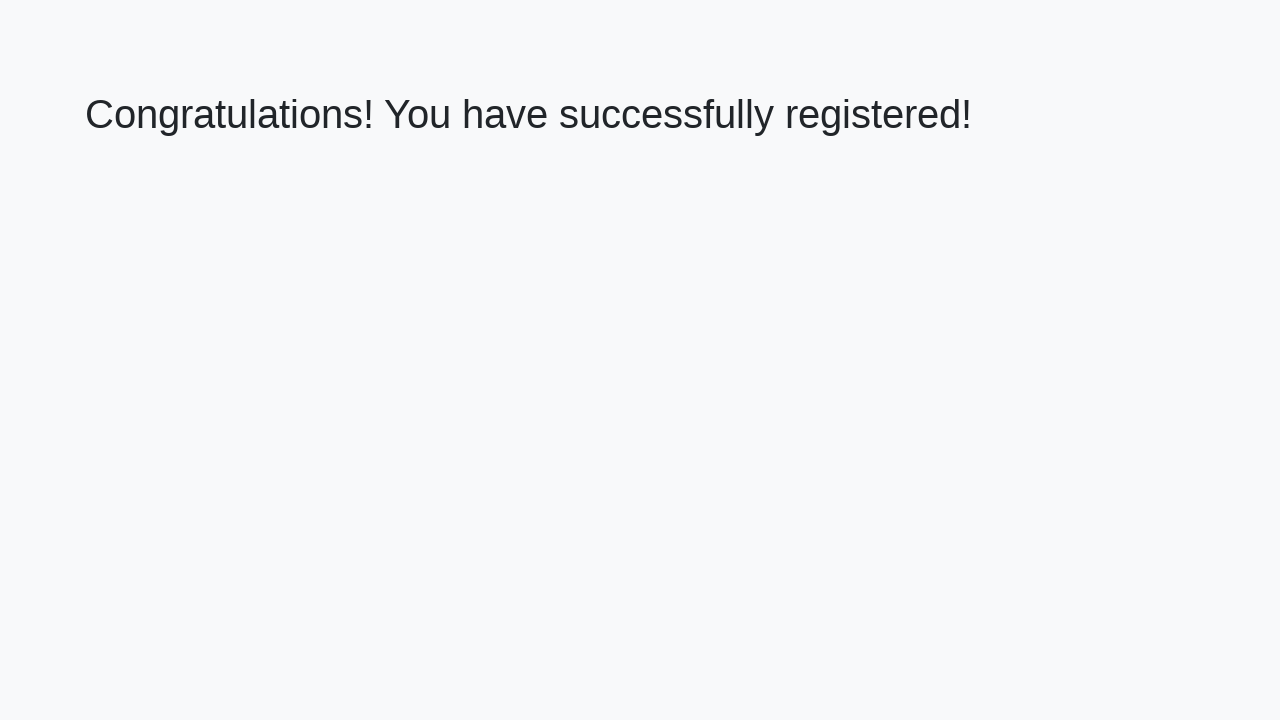

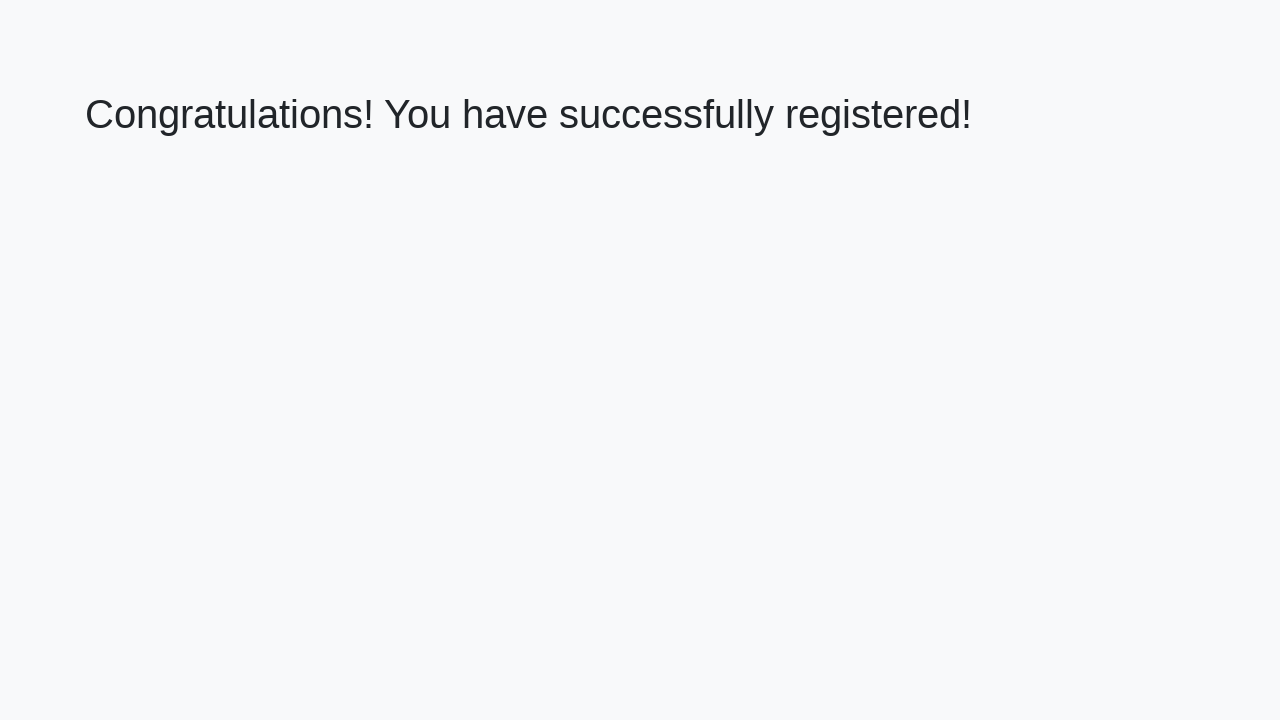